Tests adding and removing elements on a page by clicking Add Element button, verifying Delete button appears, then clicking Delete to remove it

Starting URL: https://practice.cydeo.com/add_remove_elements/

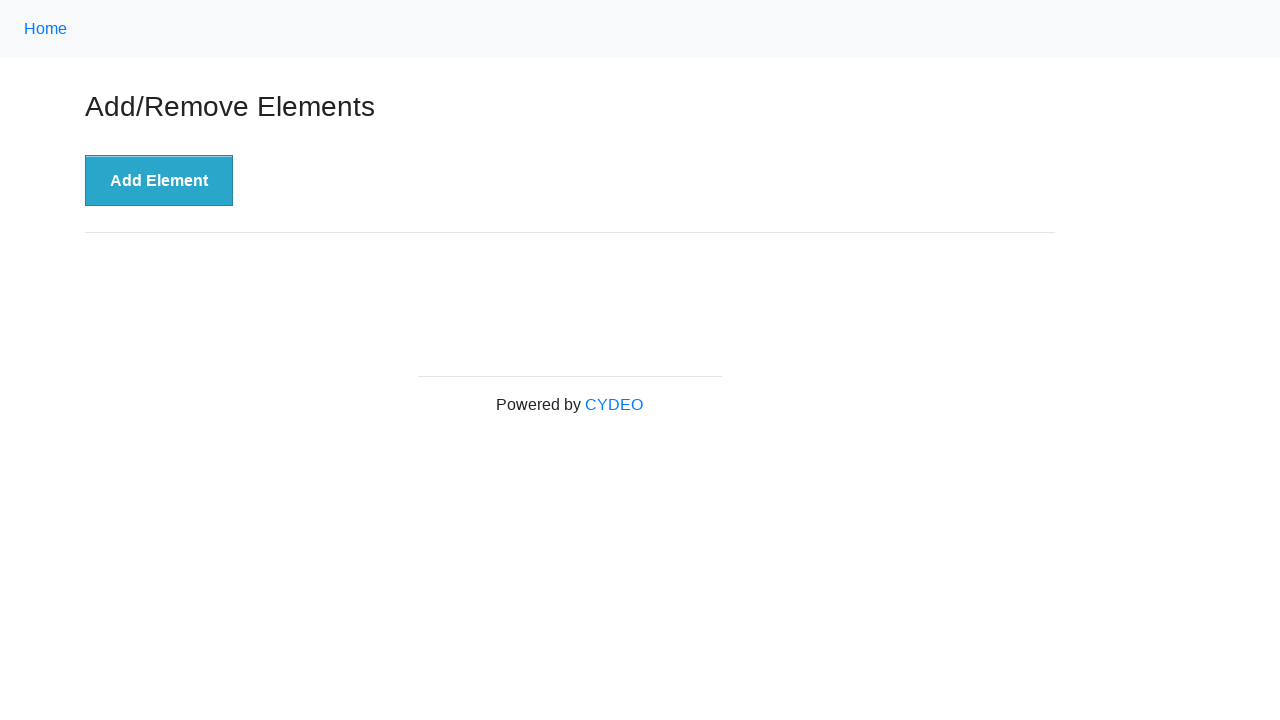

Clicked 'Add Element' button at (159, 181) on xpath=//button[.='Add Element']
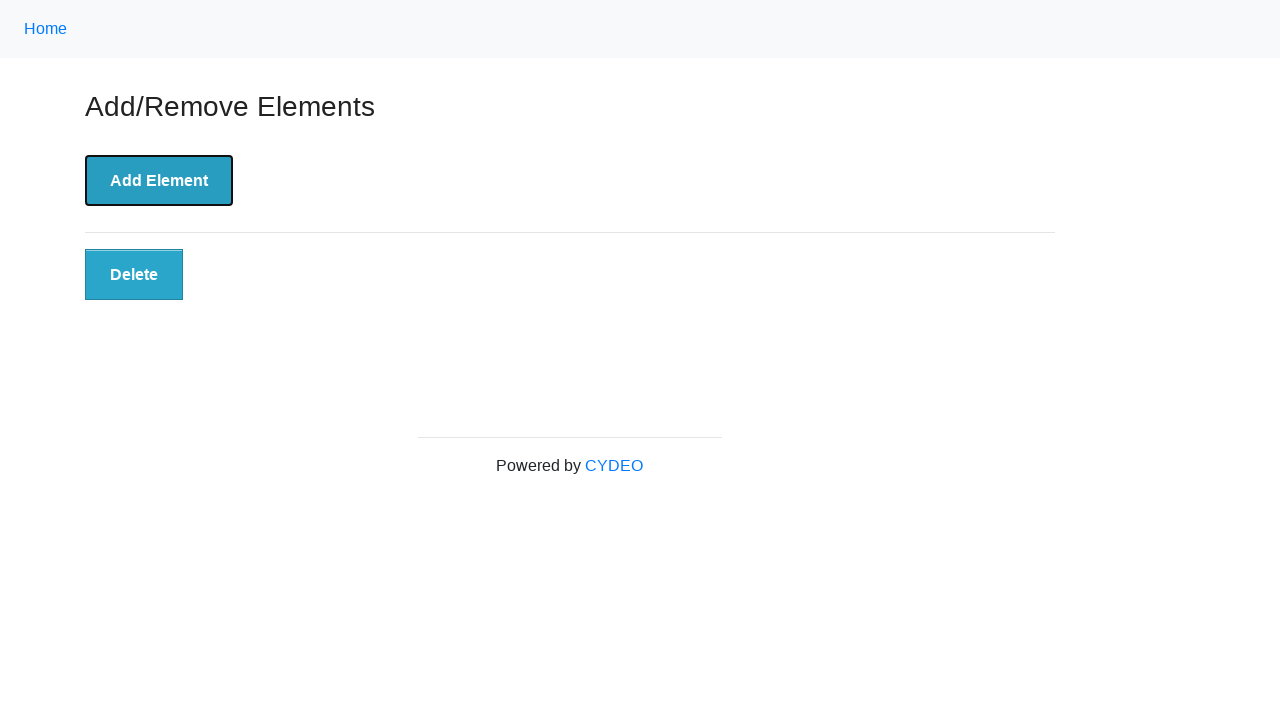

Delete button appeared after adding element
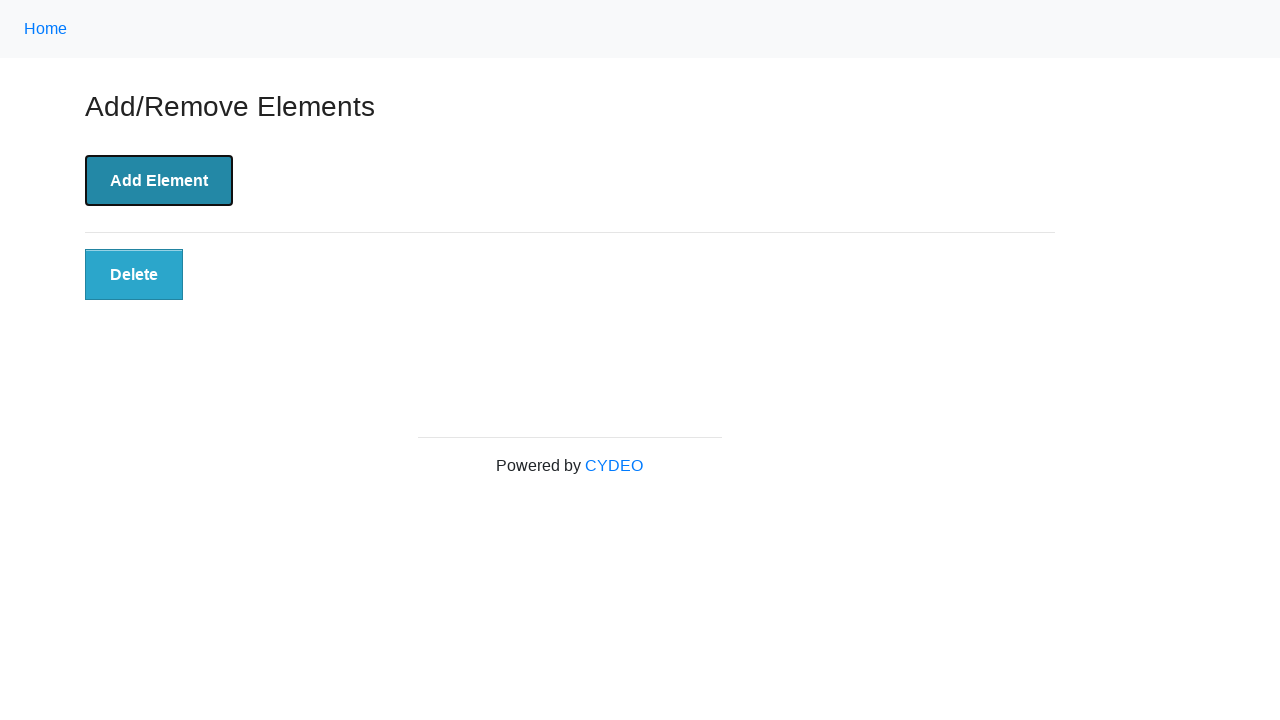

Clicked Delete button to remove element at (134, 275) on xpath=//button[@class='added-manually']
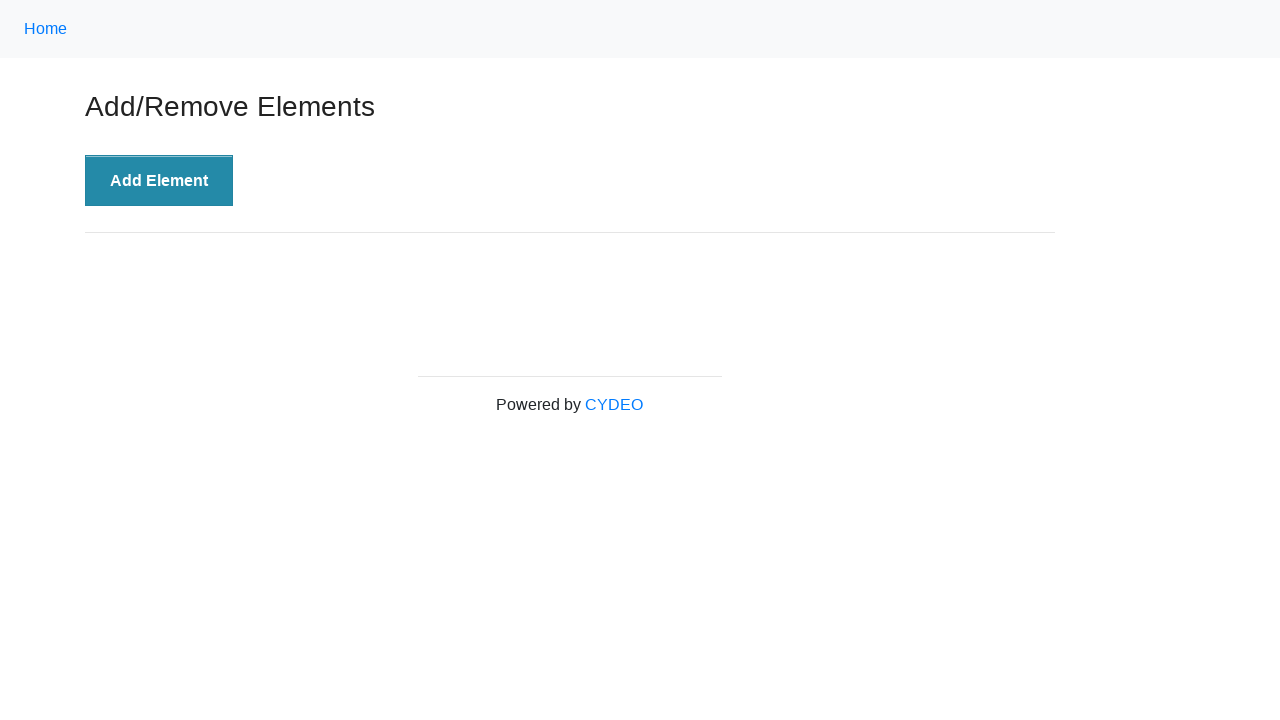

Verified Delete button was removed from DOM
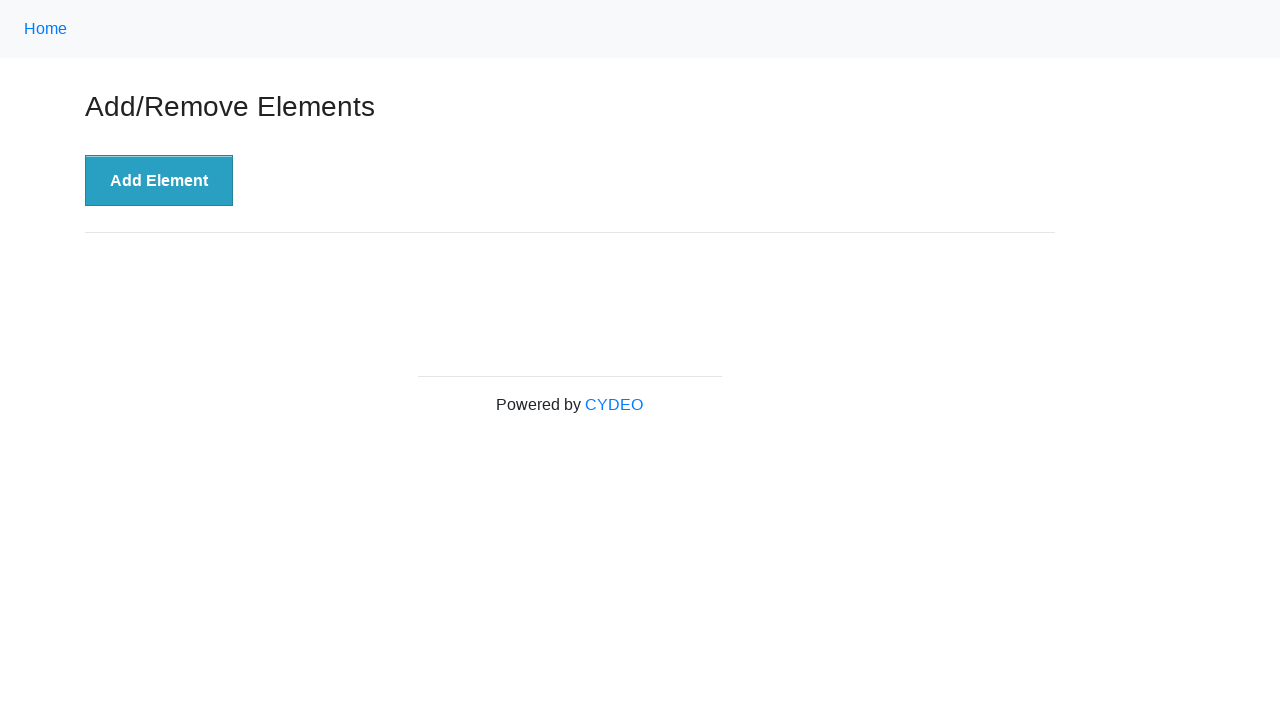

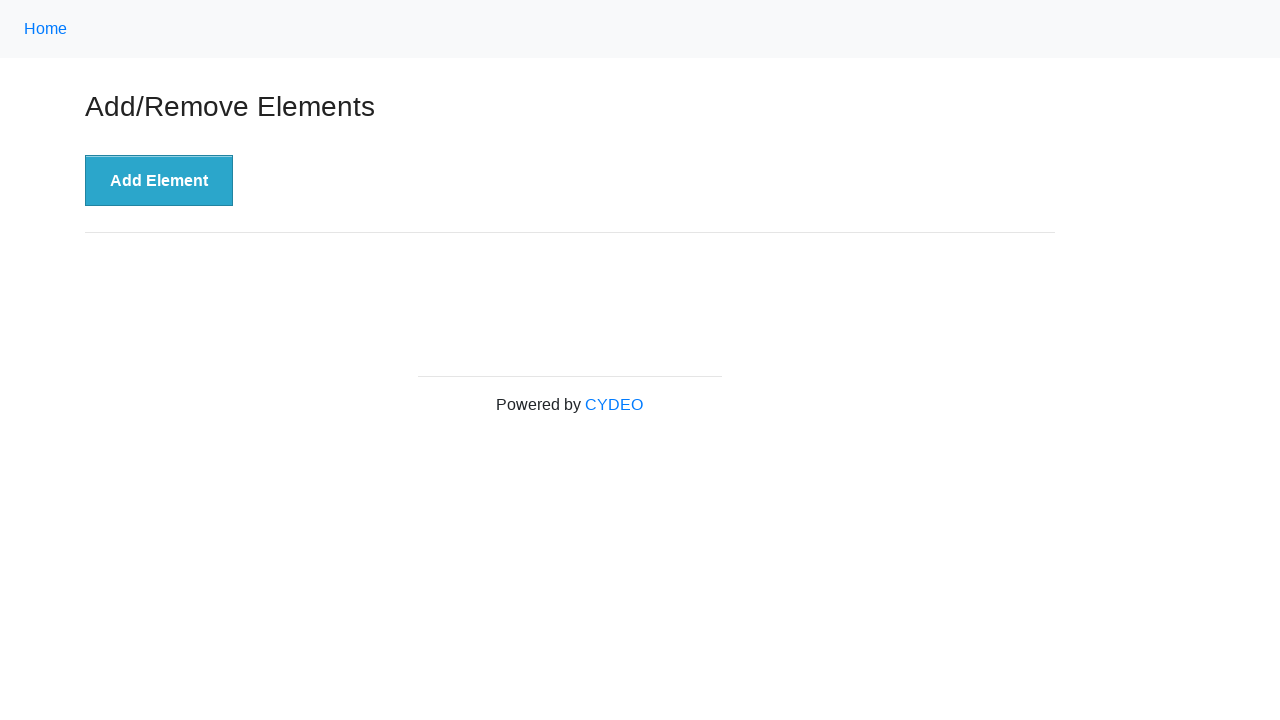